Tests the PDF to Word conversion page by navigating to the page and clicking the file upload button to trigger the file picker interface

Starting URL: https://www.ilovepdf.com/pdf_to_word

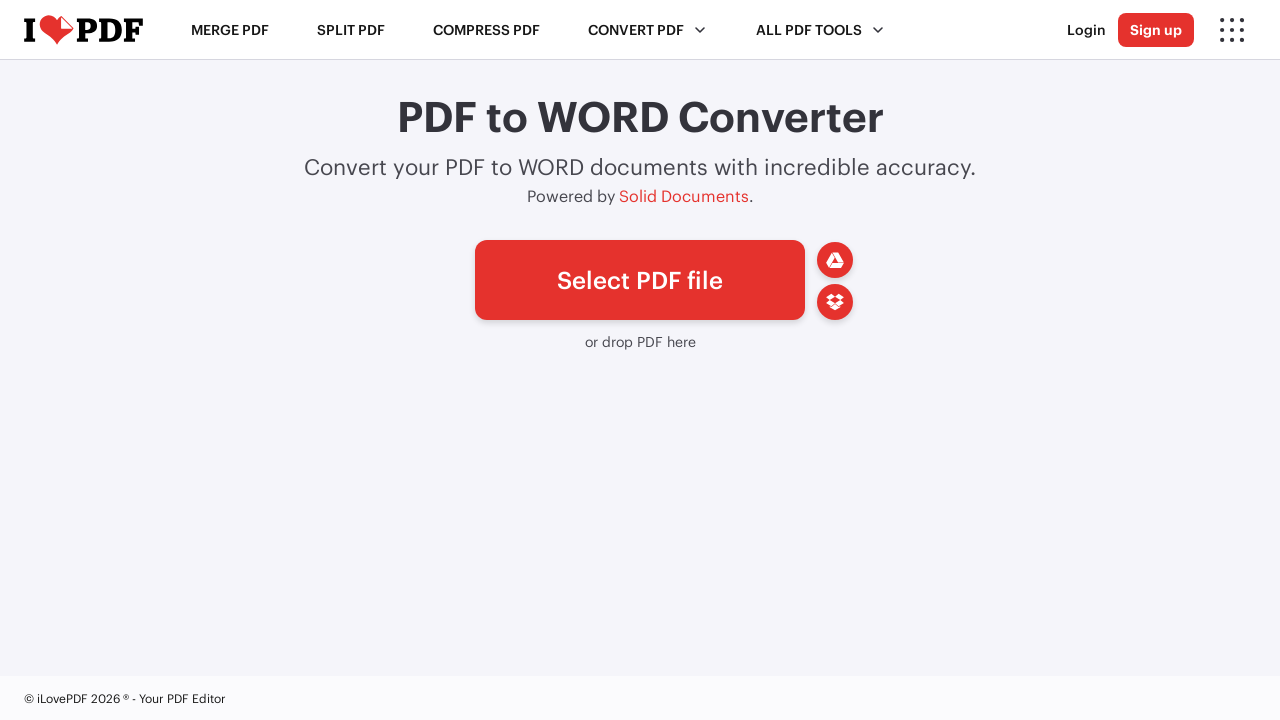

Waited for file upload button (#pickfiles) to be visible
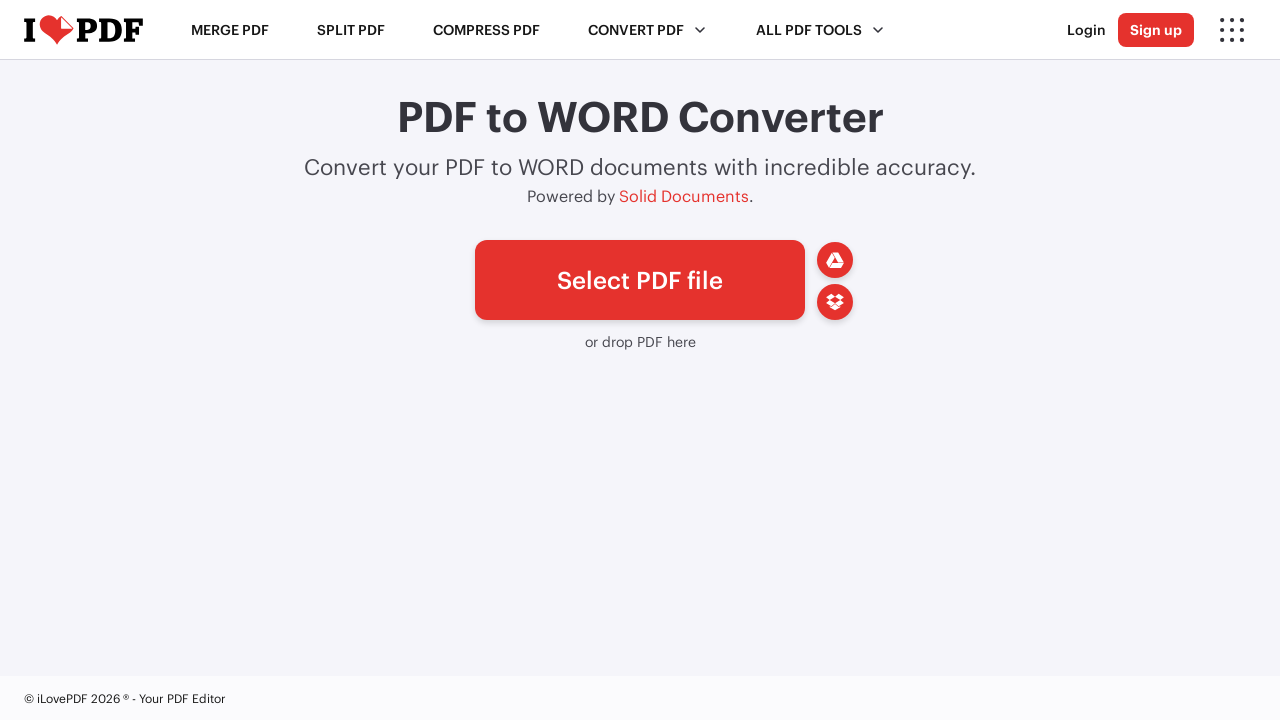

Clicked the file upload button to trigger file picker interface at (640, 280) on #pickfiles
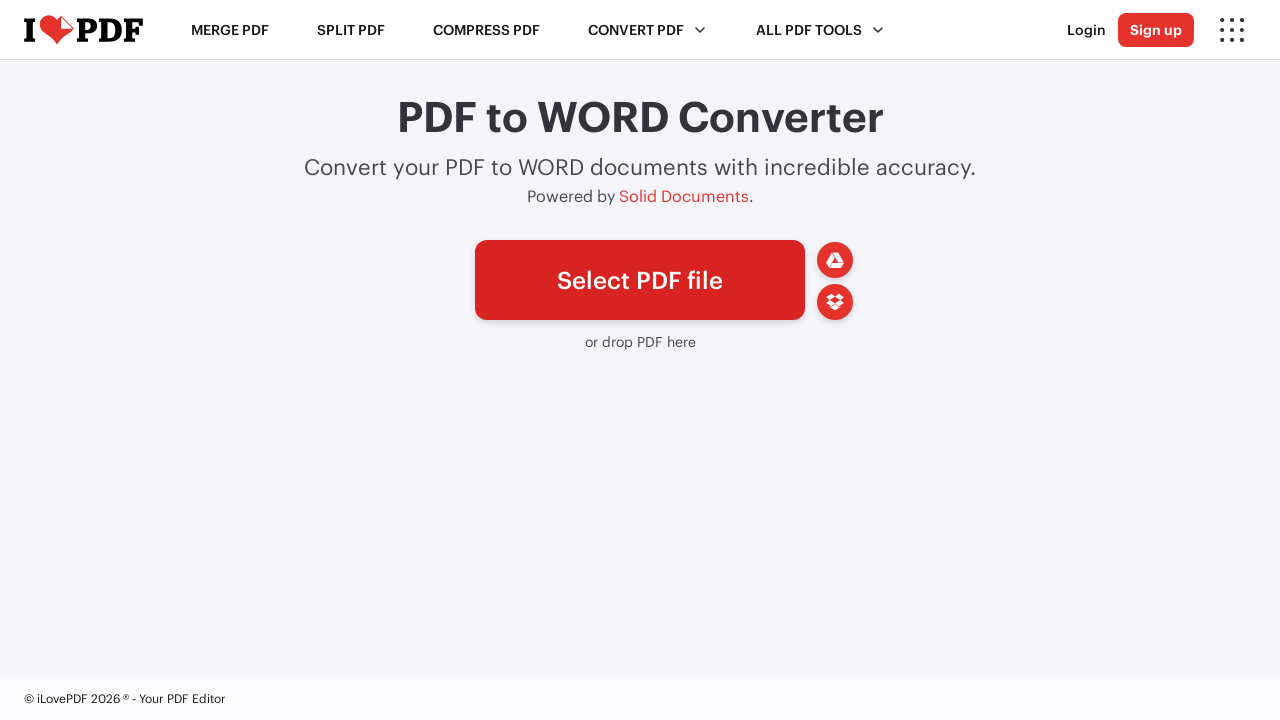

Waited 1 second for file picker dialog to appear
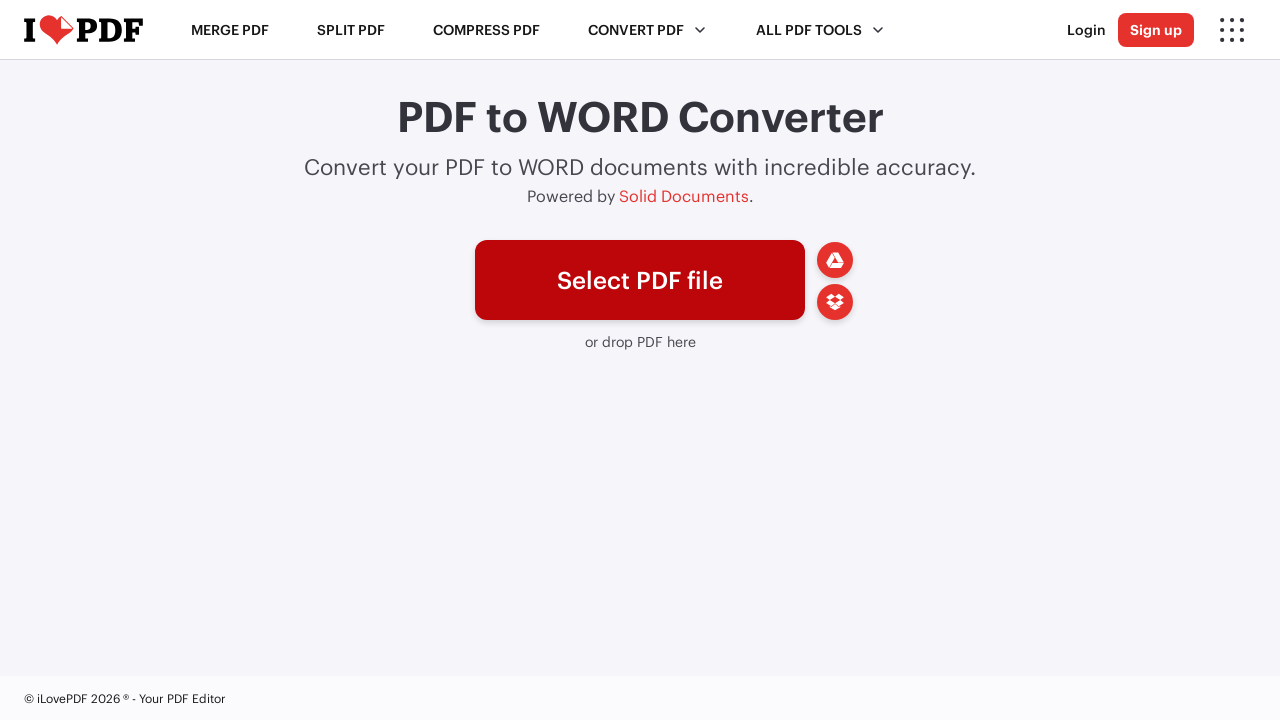

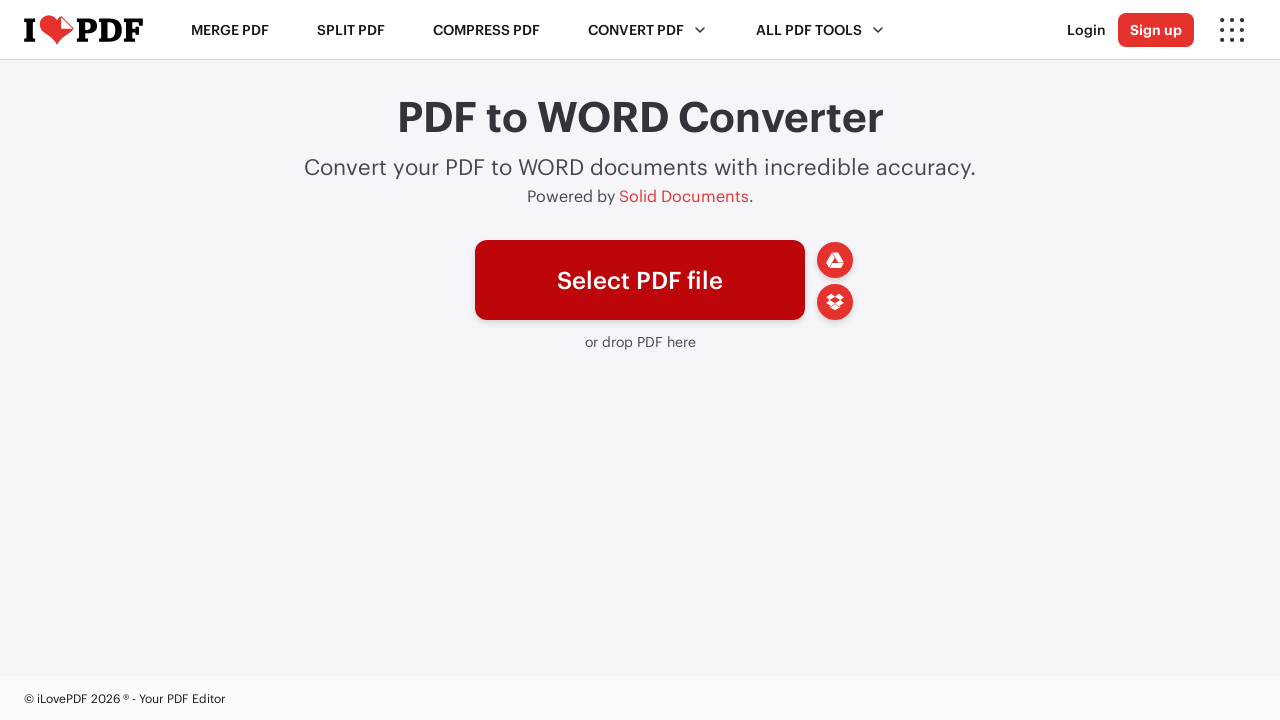